Navigates to the JDI framework test page and verifies the page title

Starting URL: https://jdi-framework.github.io/tests

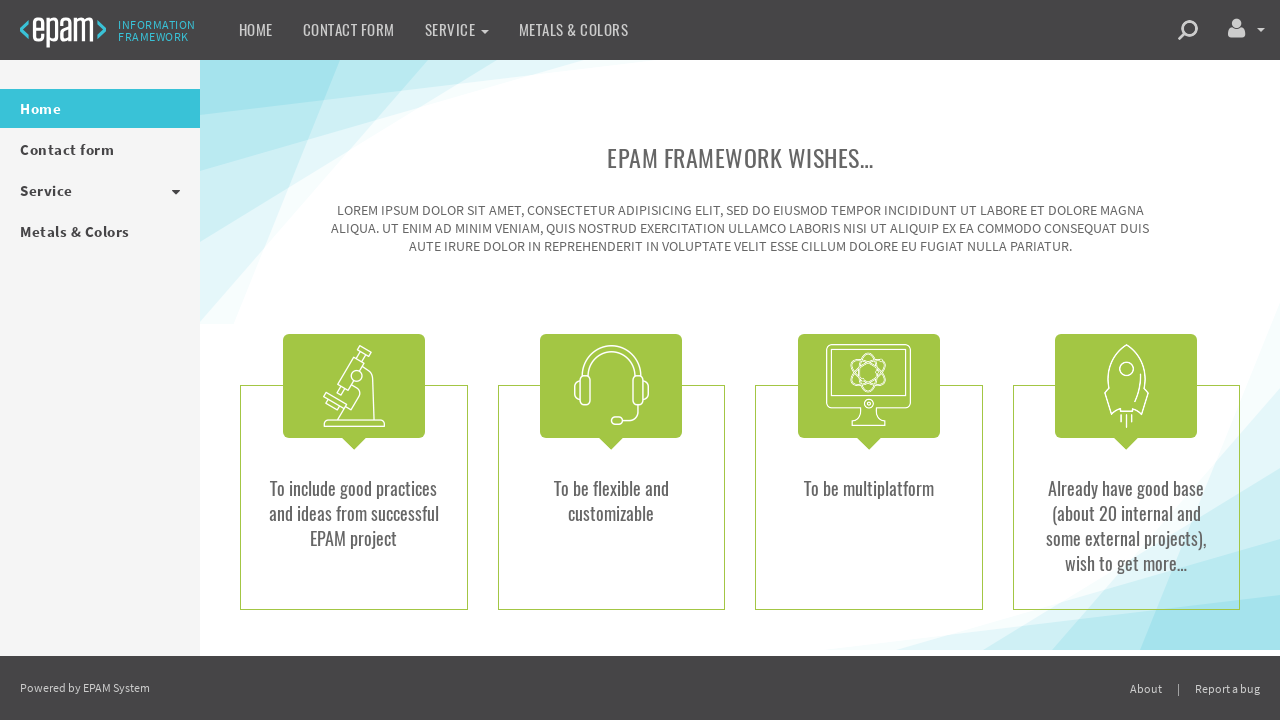

Navigated to JDI framework test page
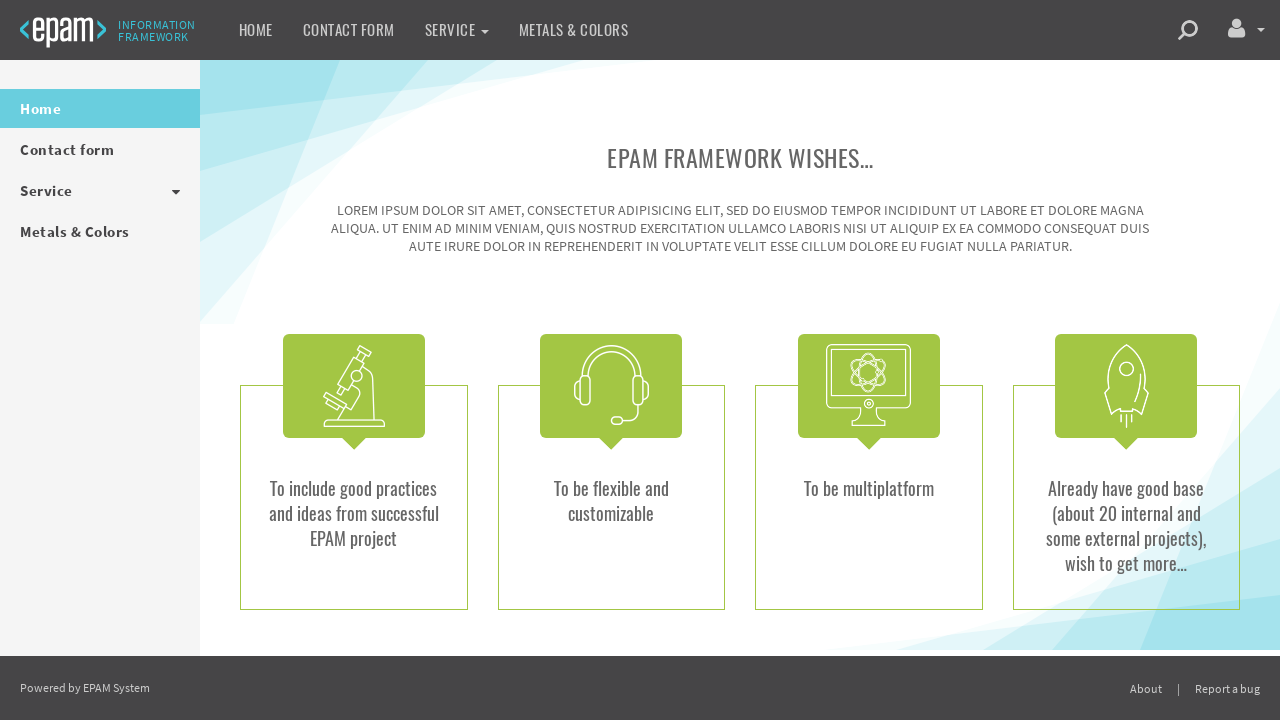

Verified page title is 'Index Page'
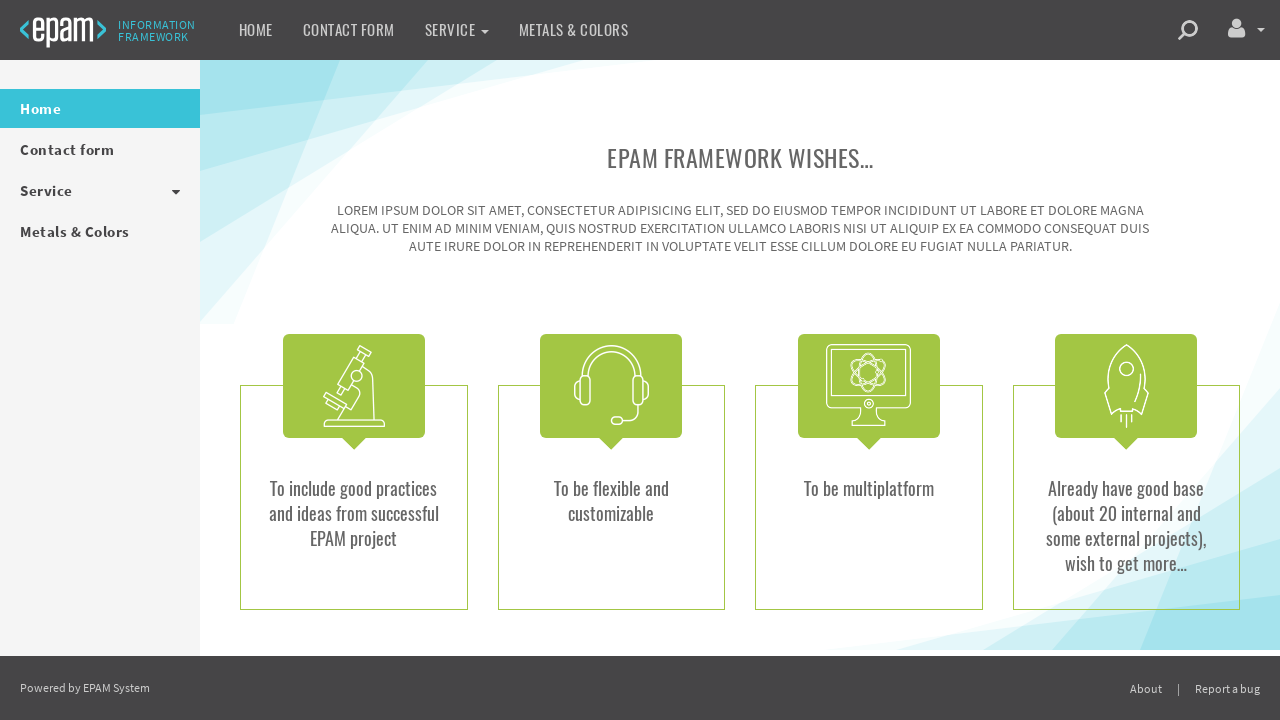

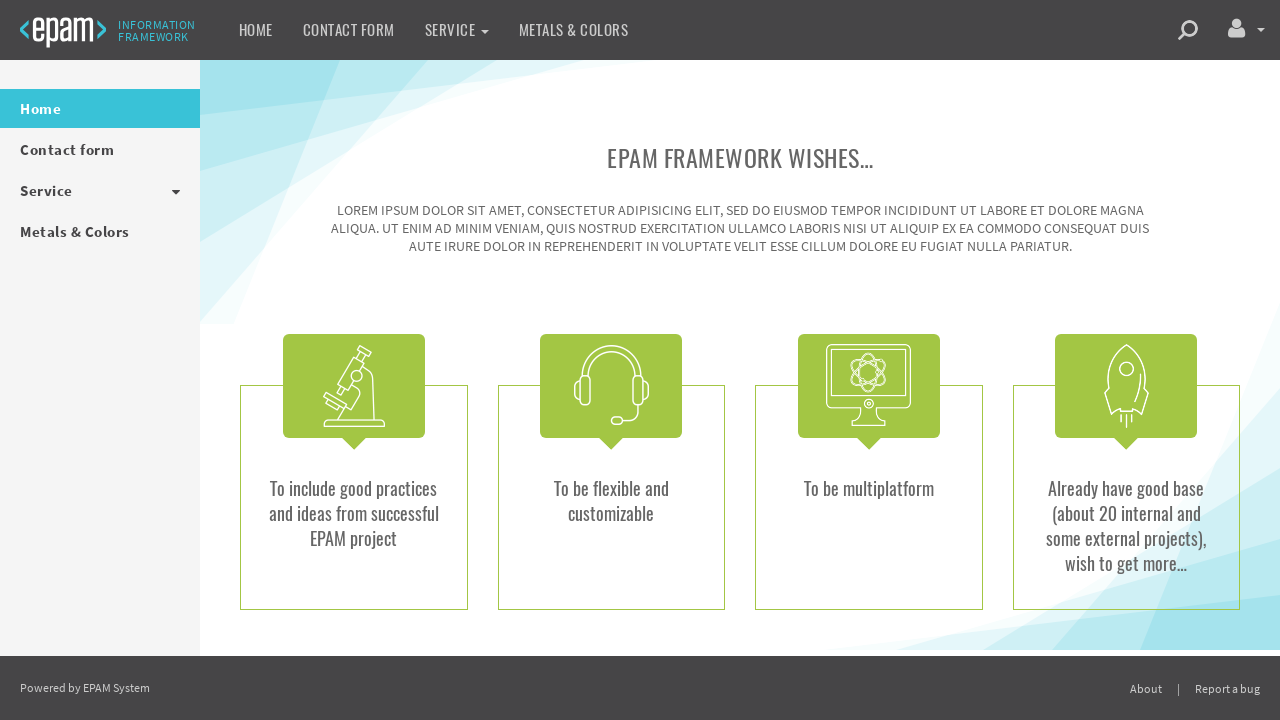